Tests explicit wait functionality by clicking buttons that trigger visibility and invisibility of elements on a demo page

Starting URL: https://www.leafground.com/waits.xhtml

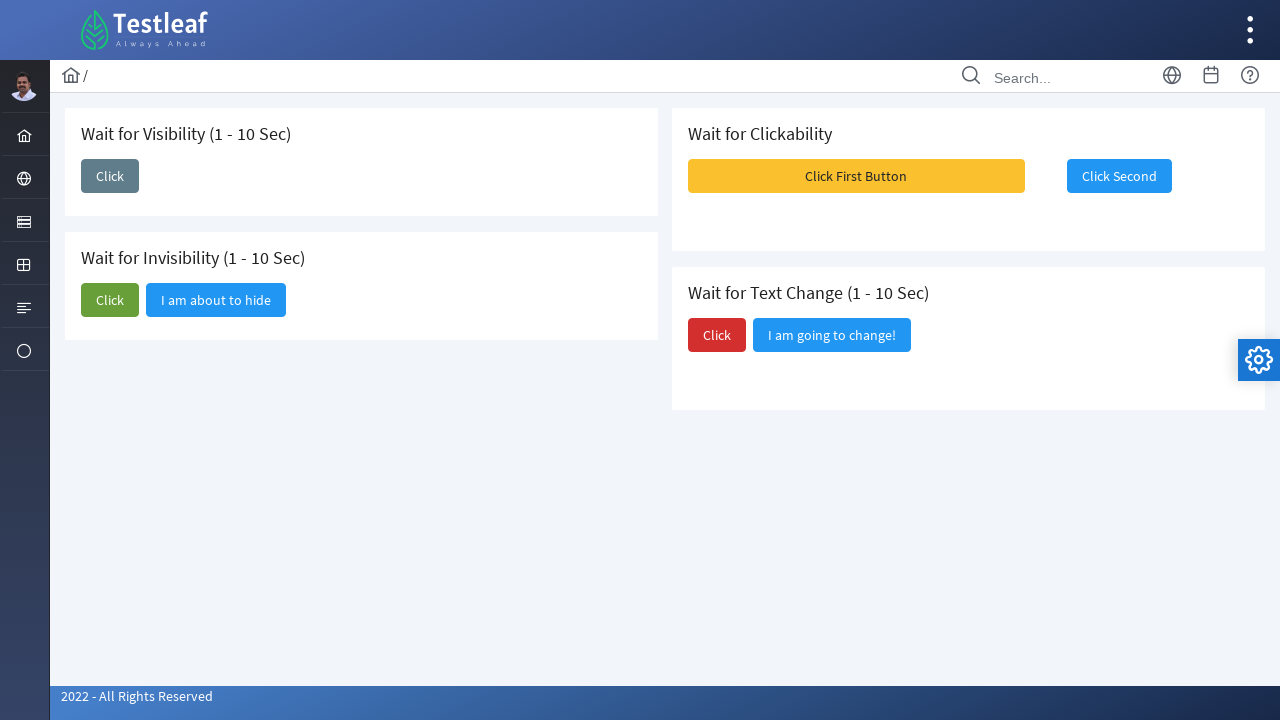

Clicked first button to trigger element visibility at (110, 176) on xpath=//span[text()='Click']
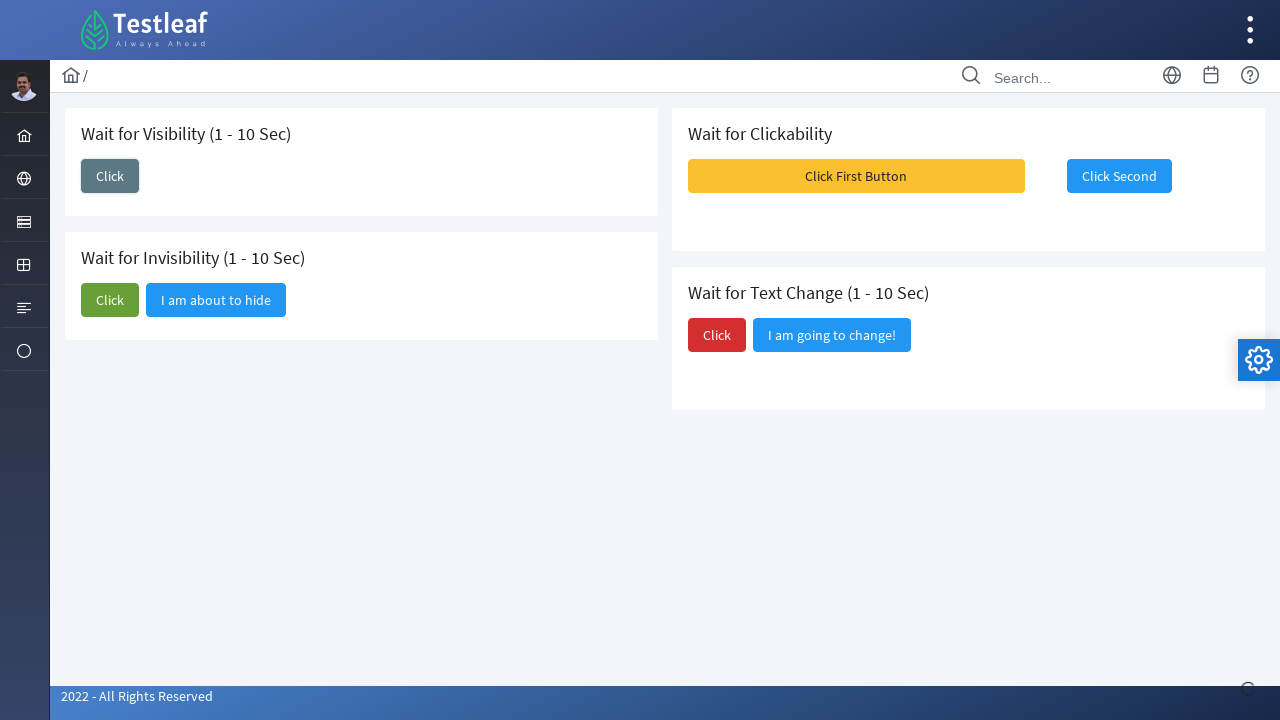

Element became visible and was located
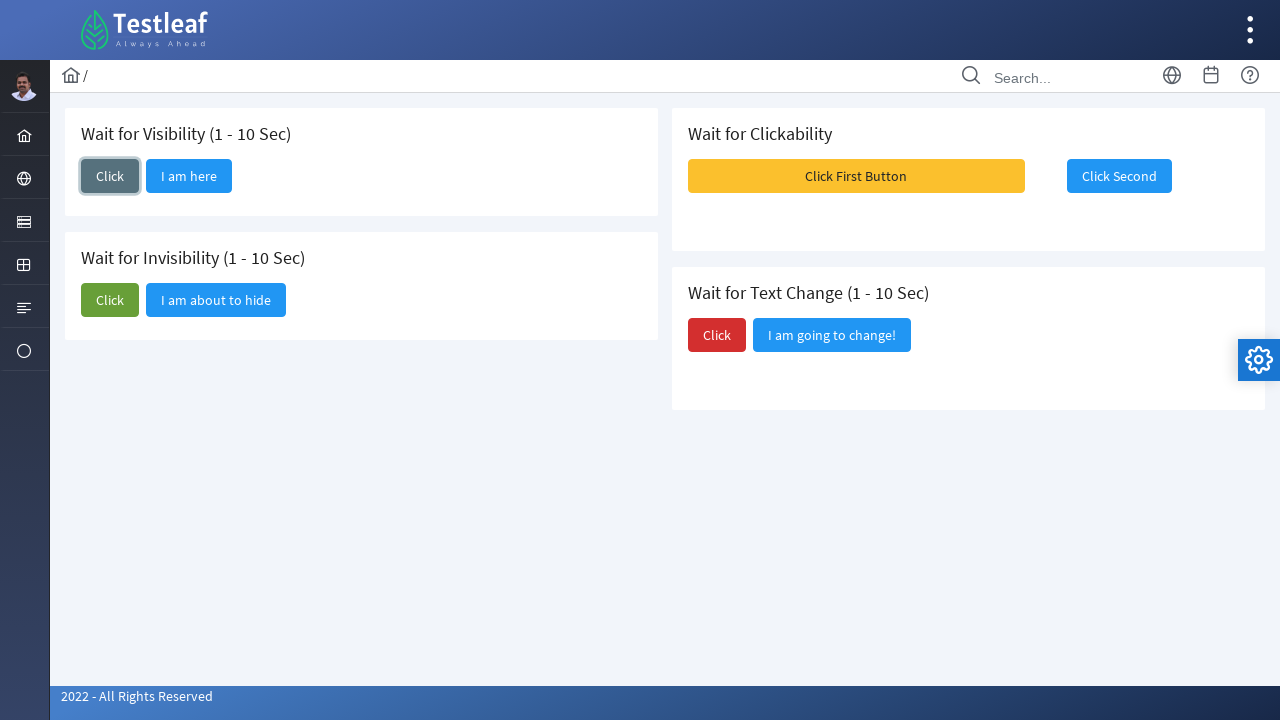

Retrieved visible element text: I am here
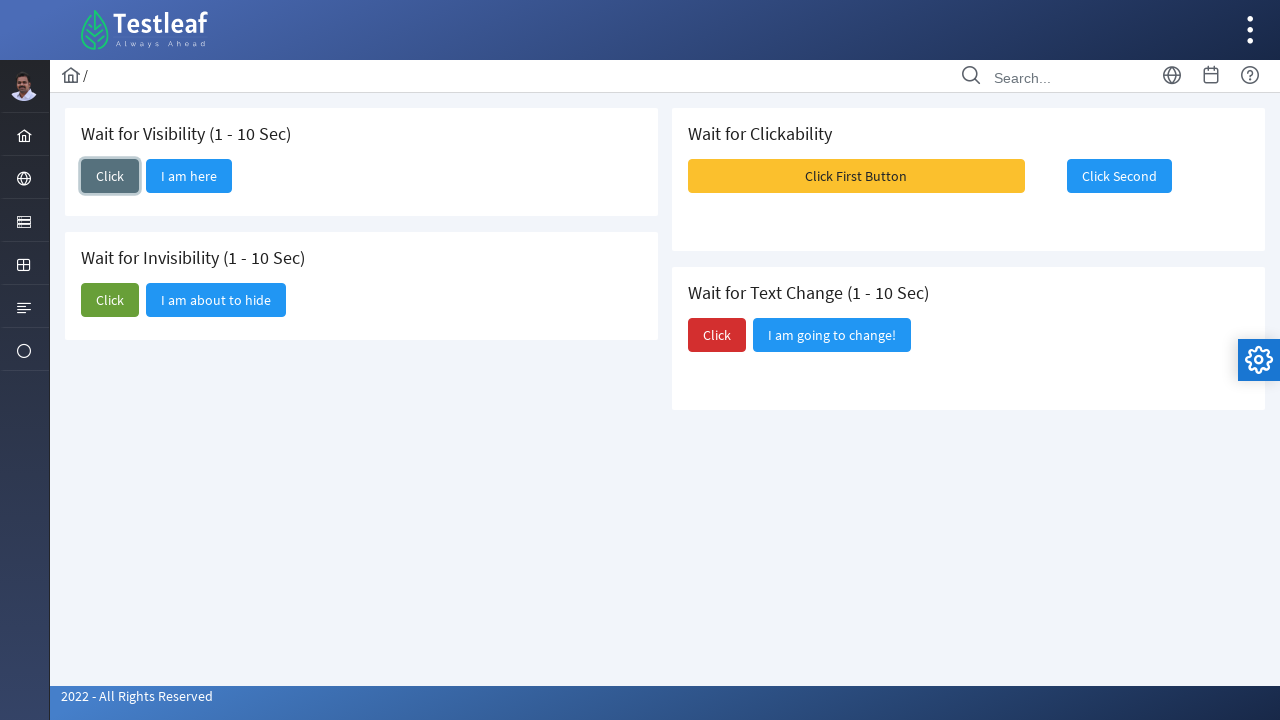

Clicked second button to trigger element invisibility at (110, 300) on xpath=(//span[text()='Click'])[2]
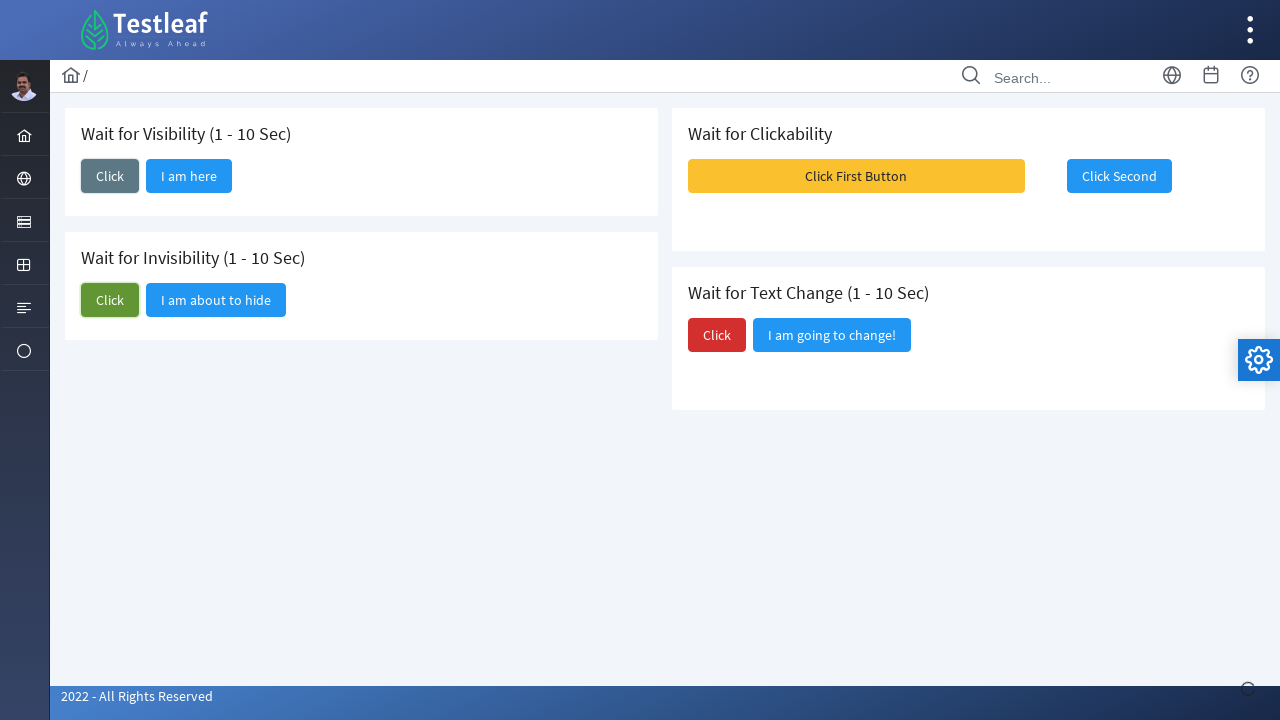

Element successfully became invisible/hidden
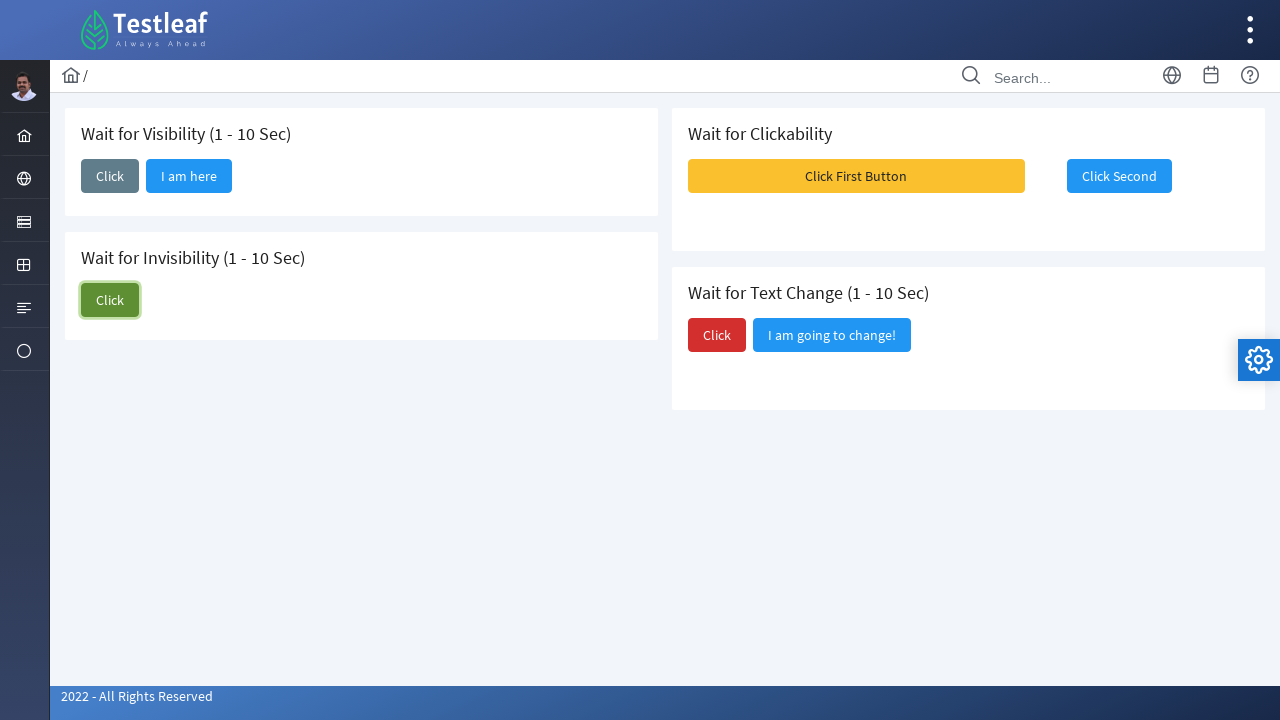

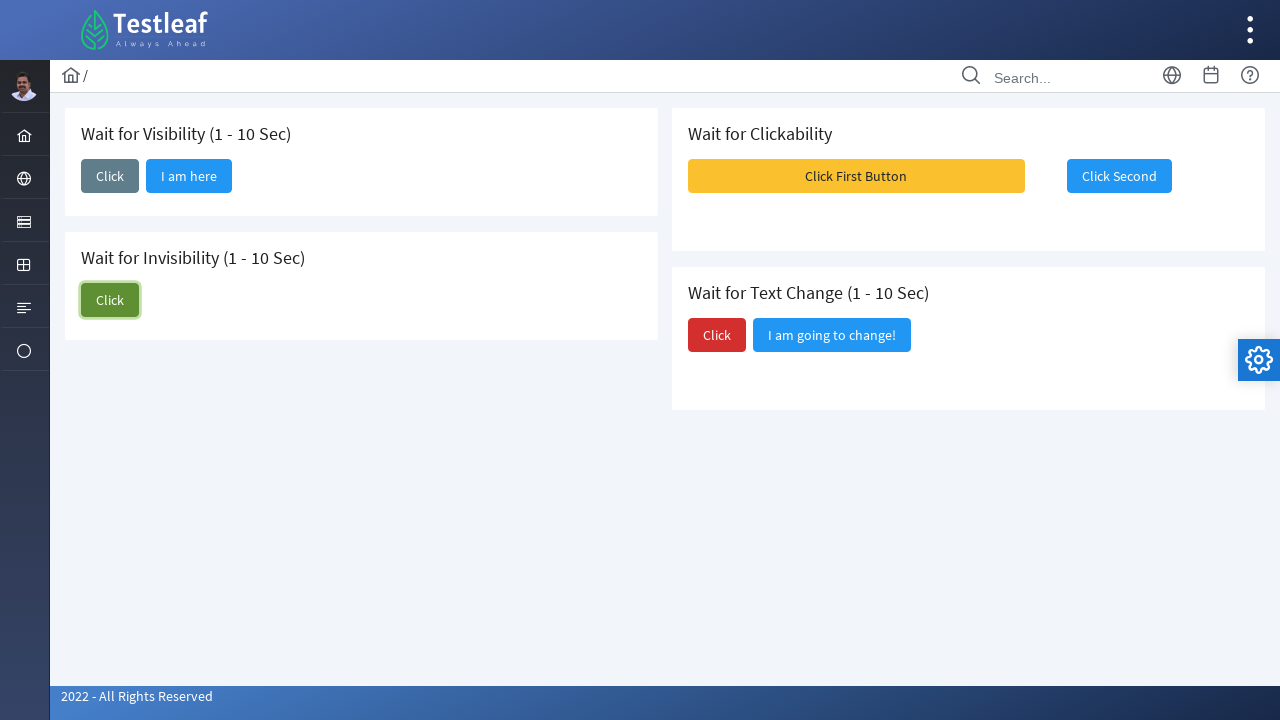